Tests navigation on the Anh Tester website by clicking on the blog link from the homepage

Starting URL: https://anhtester.com

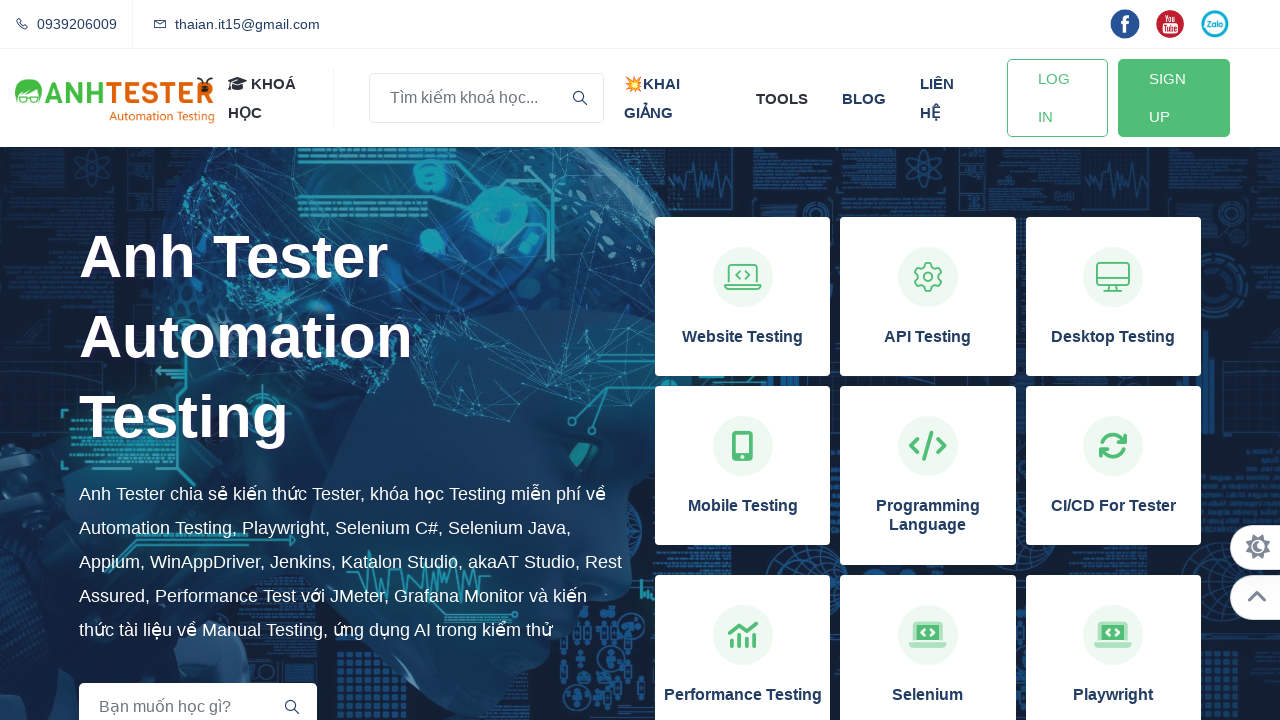

Clicked on the blog link in navigation at (864, 98) on a:has-text('blog')
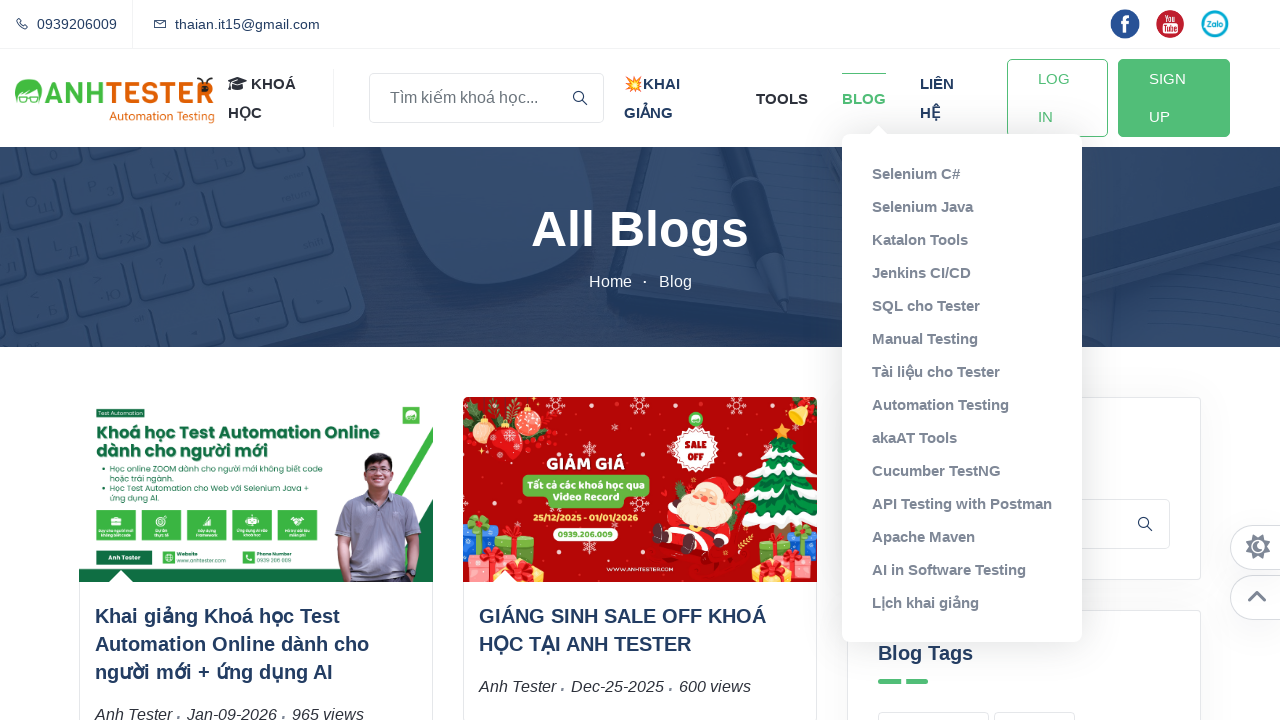

Blog page loaded successfully
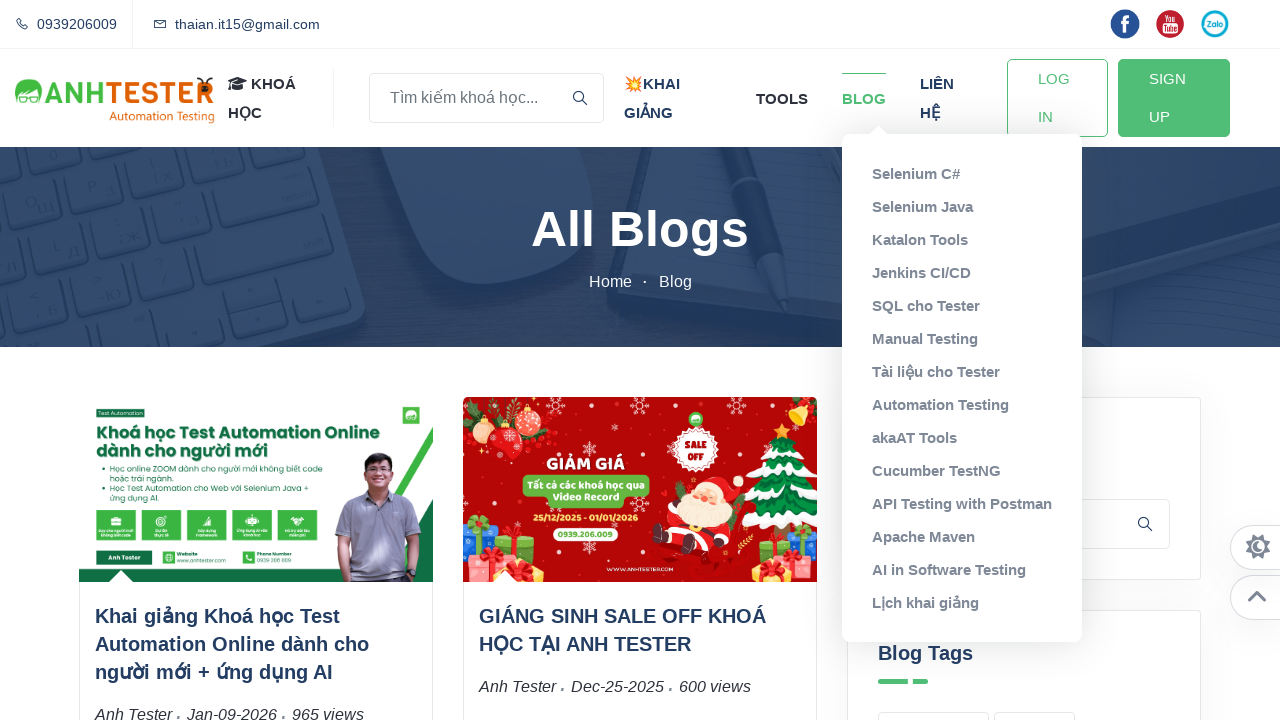

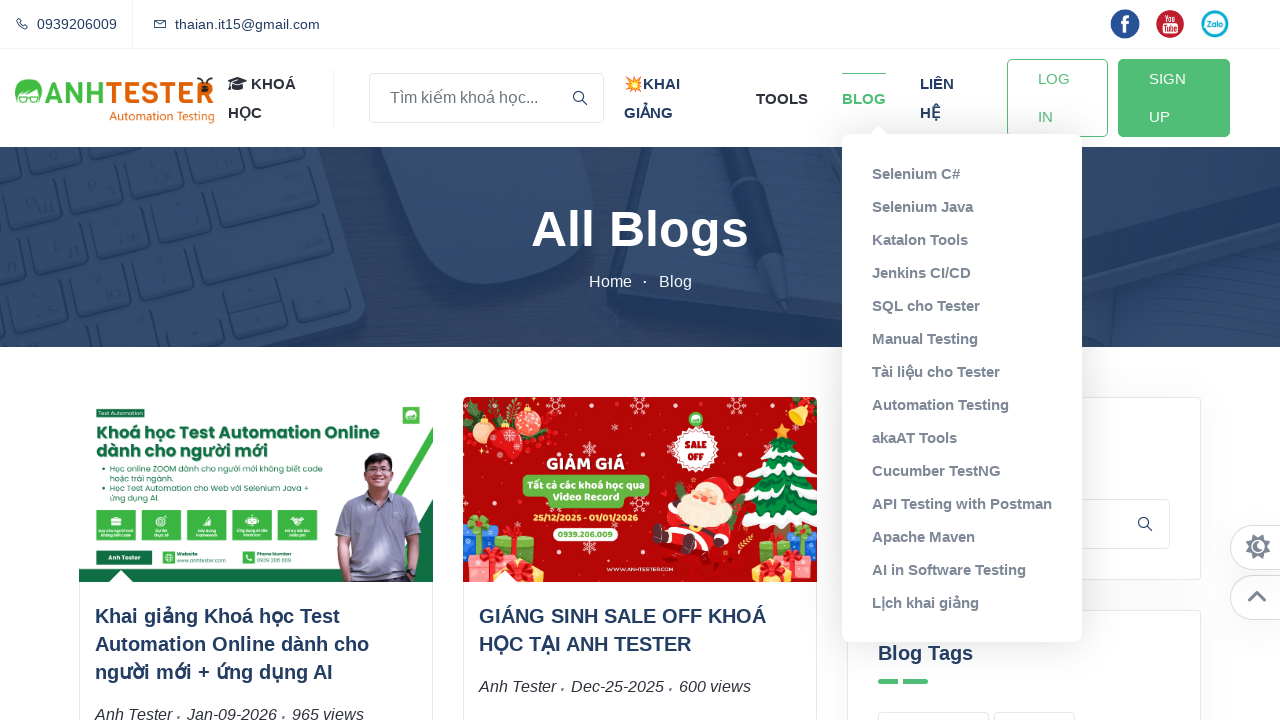